Tests double-click functionality on an element on the SpiceJet website

Starting URL: https://www.spicejet.com/

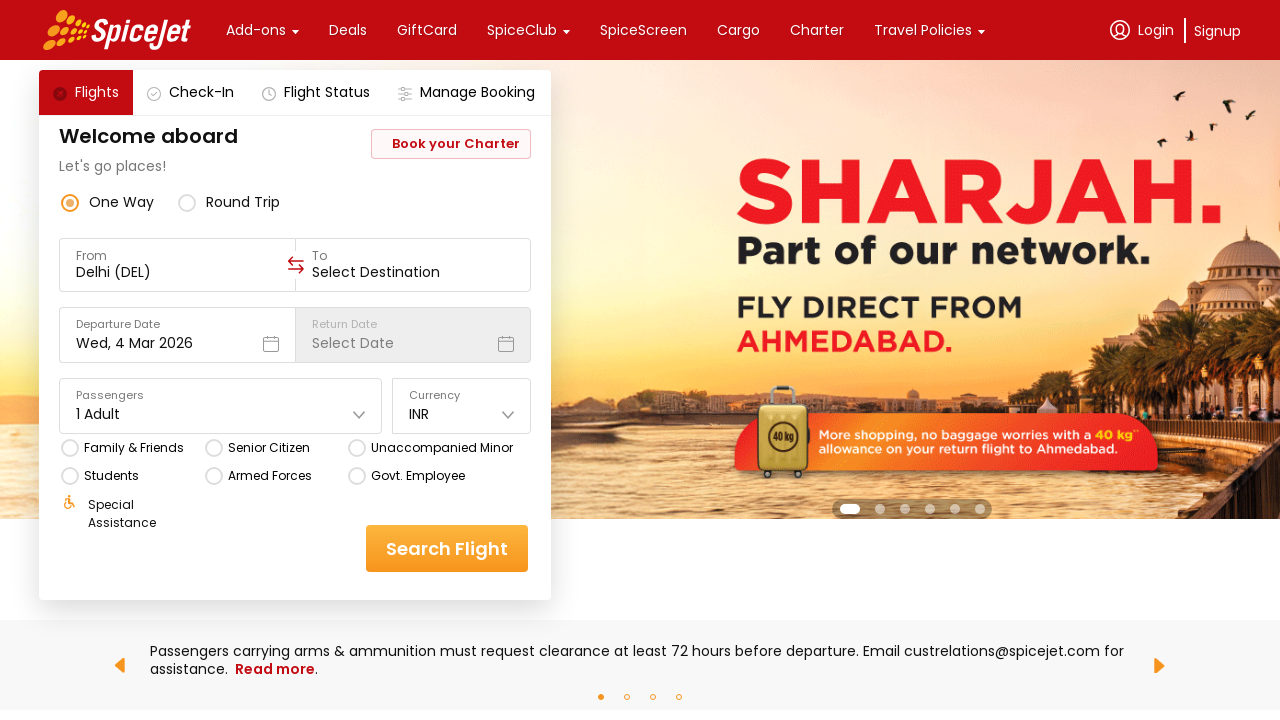

Located target element for double-click on SpiceJet website
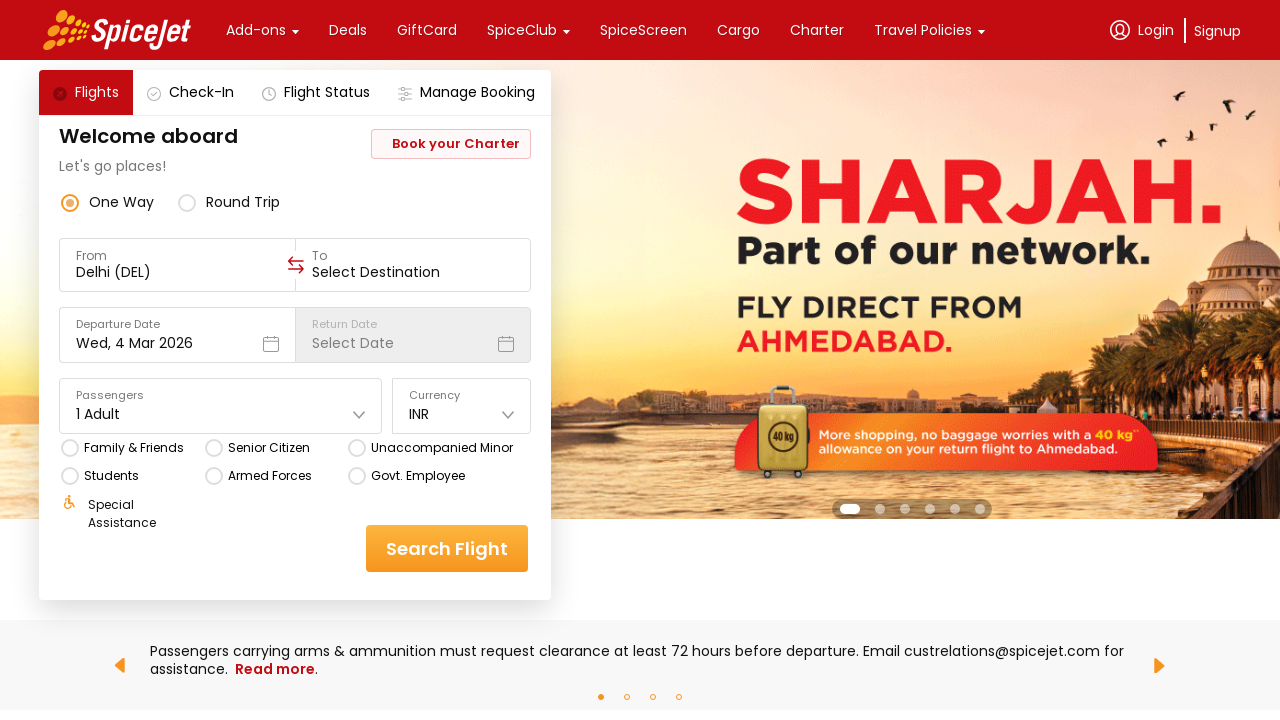

Double-clicked on the target element at (177, 136) on xpath=//div[@class='css-76zvg2 r-qsz3a2 r-2t9rge r-adyw6z r-1kfrs79']
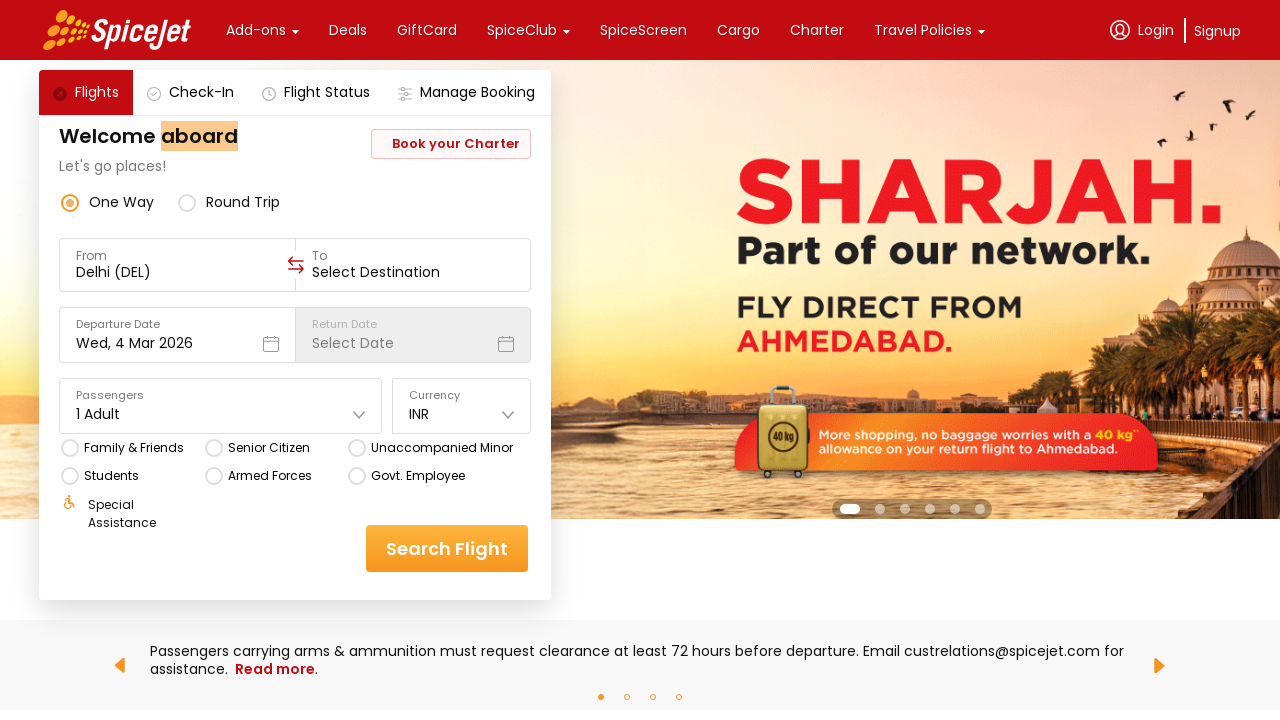

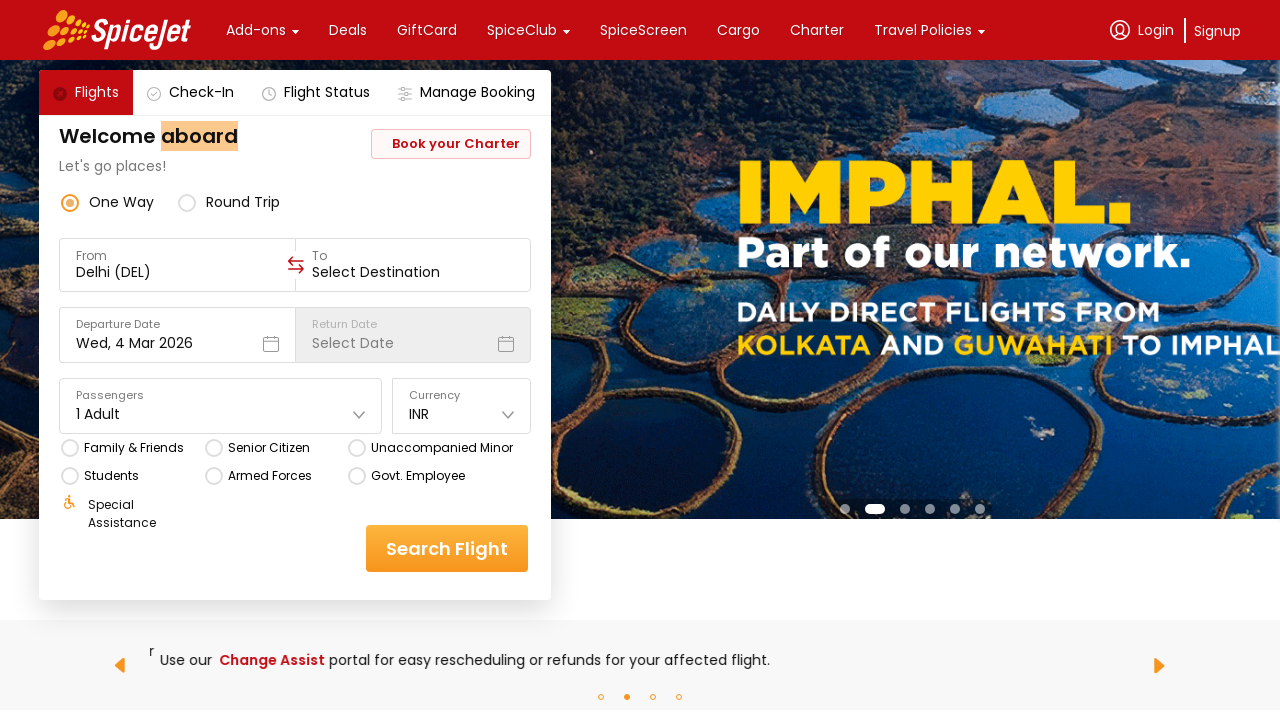